Tests text input functionality by entering "ОТУС" into a text field and verifying the entered value matches

Starting URL: https://otus.home.kartushin.su/training.html

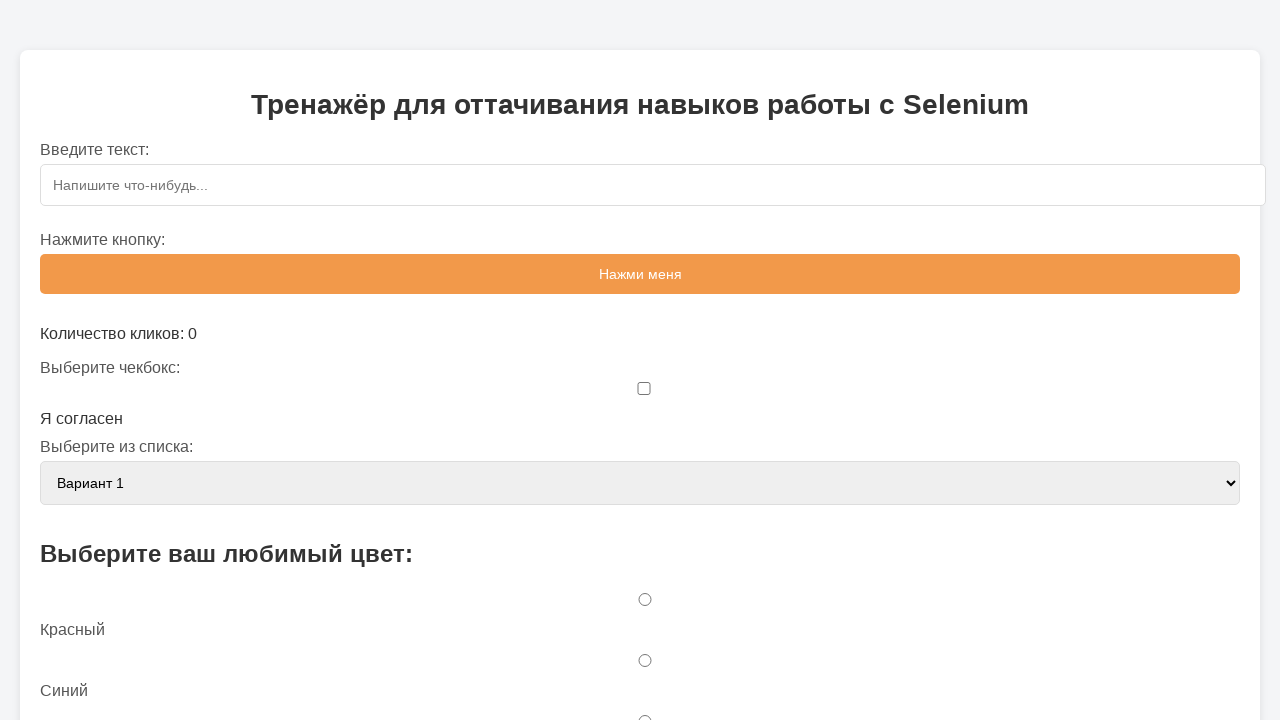

Entered 'ОТУС' into text input field on #textInput
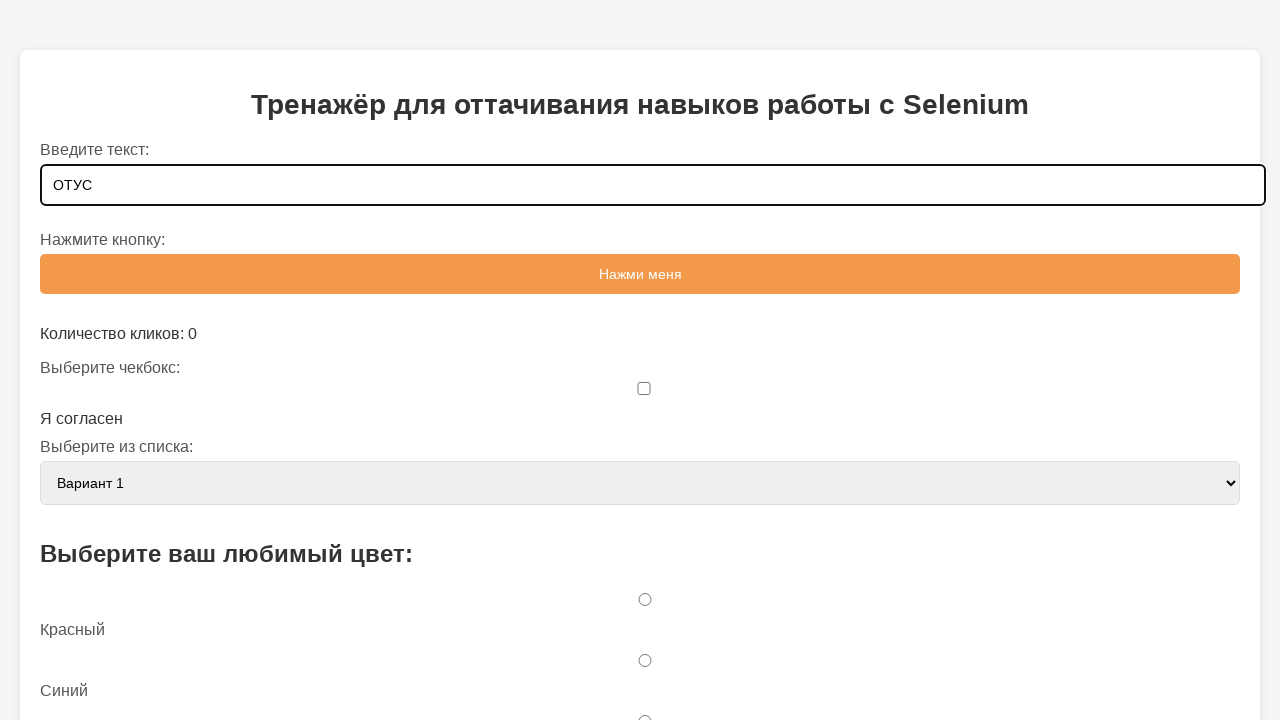

Verified that input value matches 'ОТУС'
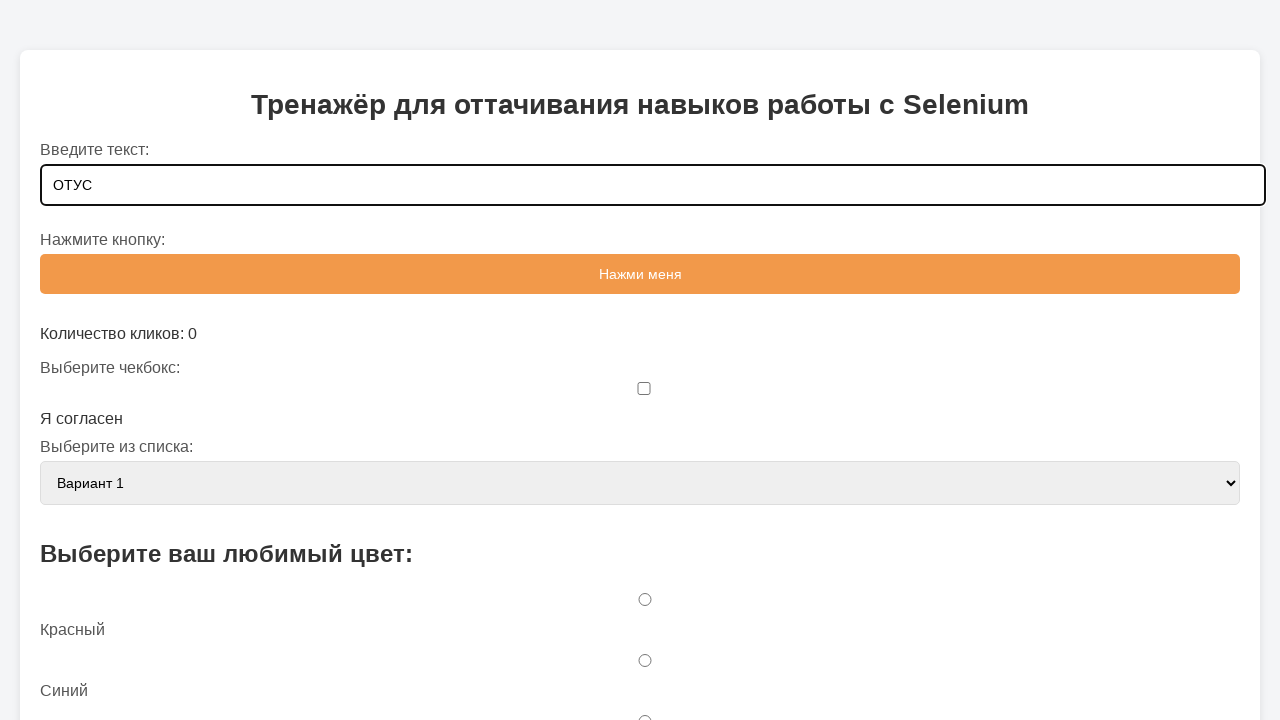

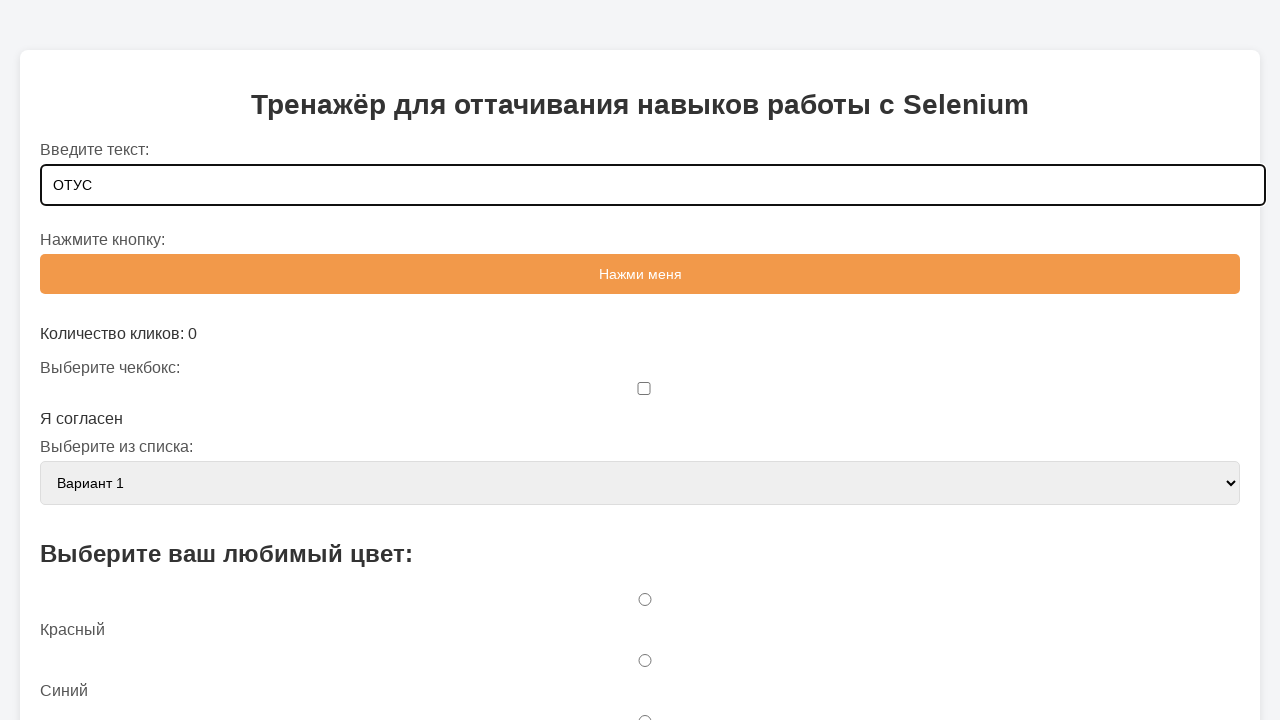